Tests submenu navigation by hovering over a main menu item and clicking on a submenu link

Starting URL: https://themeforest.net/

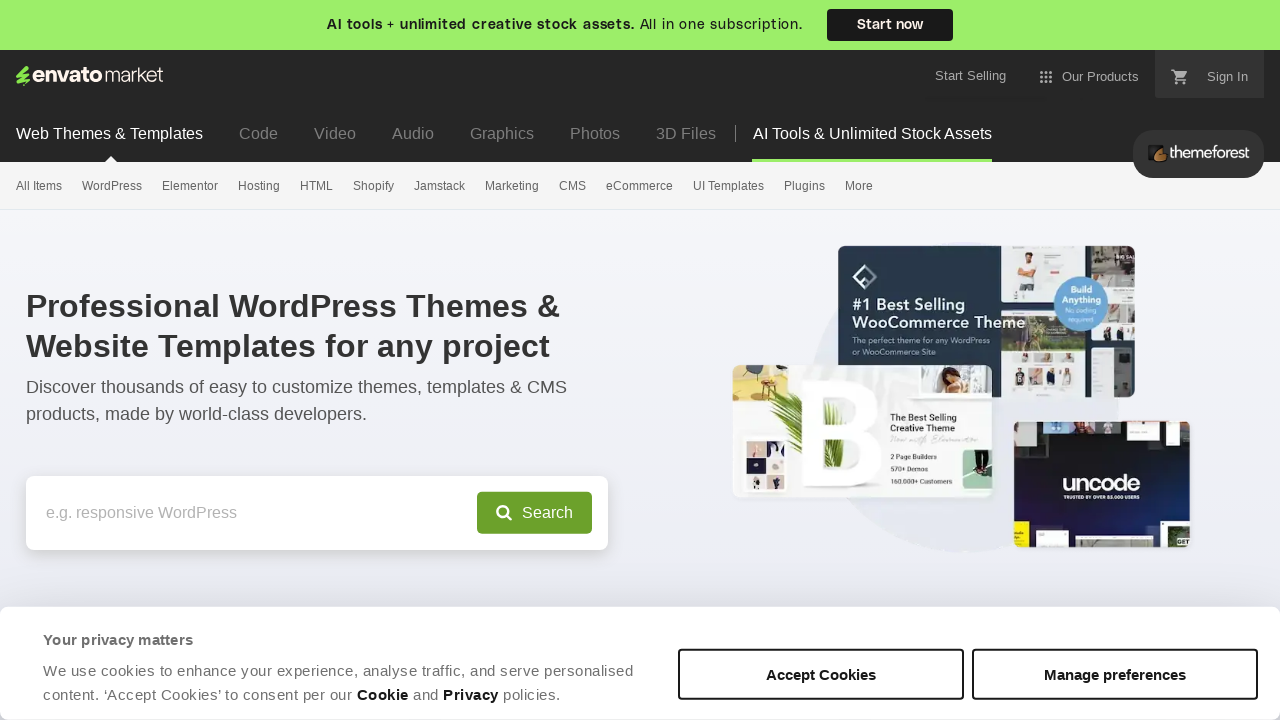

Hovered over main menu item (All Categories) at (39, 186) on a[href='/category/all']
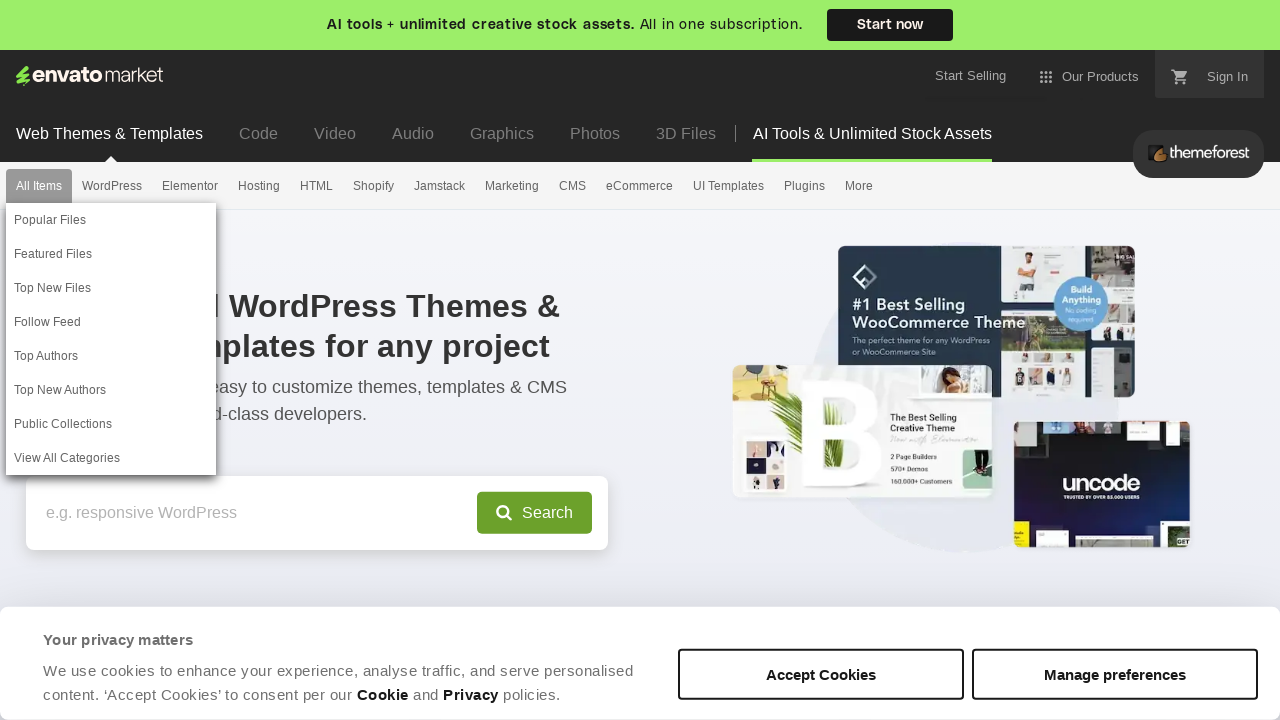

Clicked on Top Sellers submenu link at (111, 220) on a[href='/top-sellers']
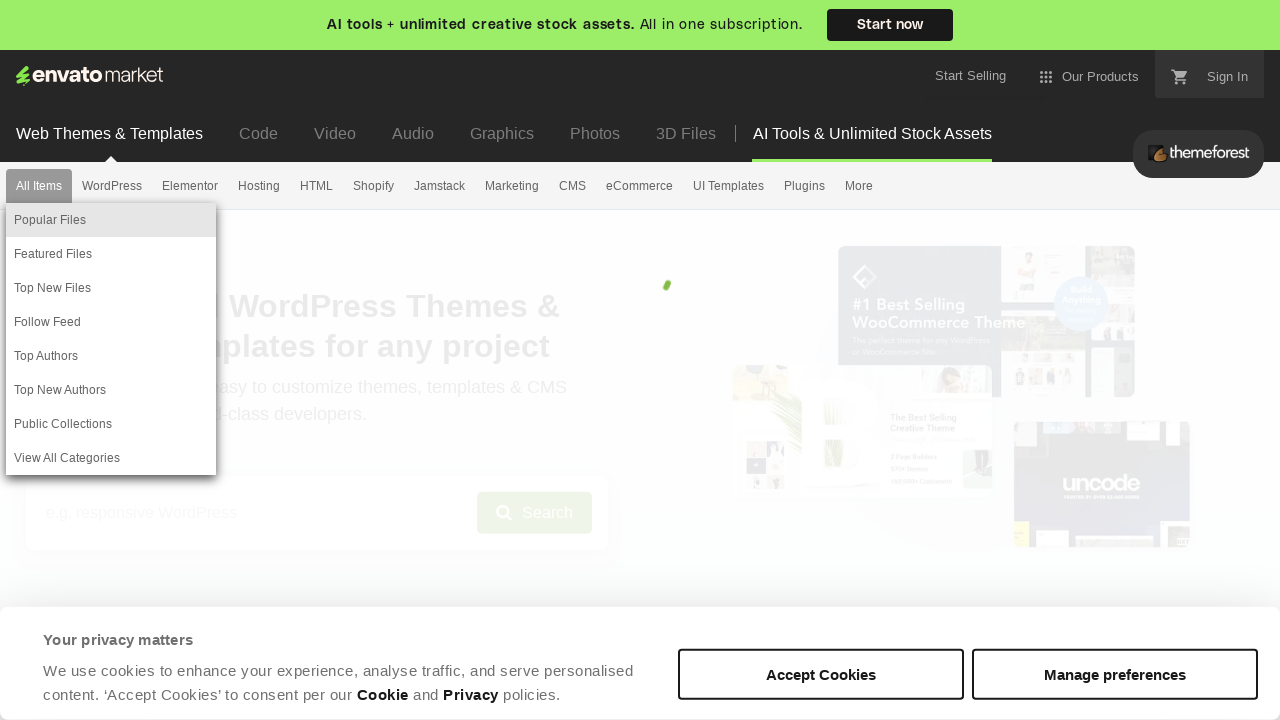

Top Sellers page loaded successfully
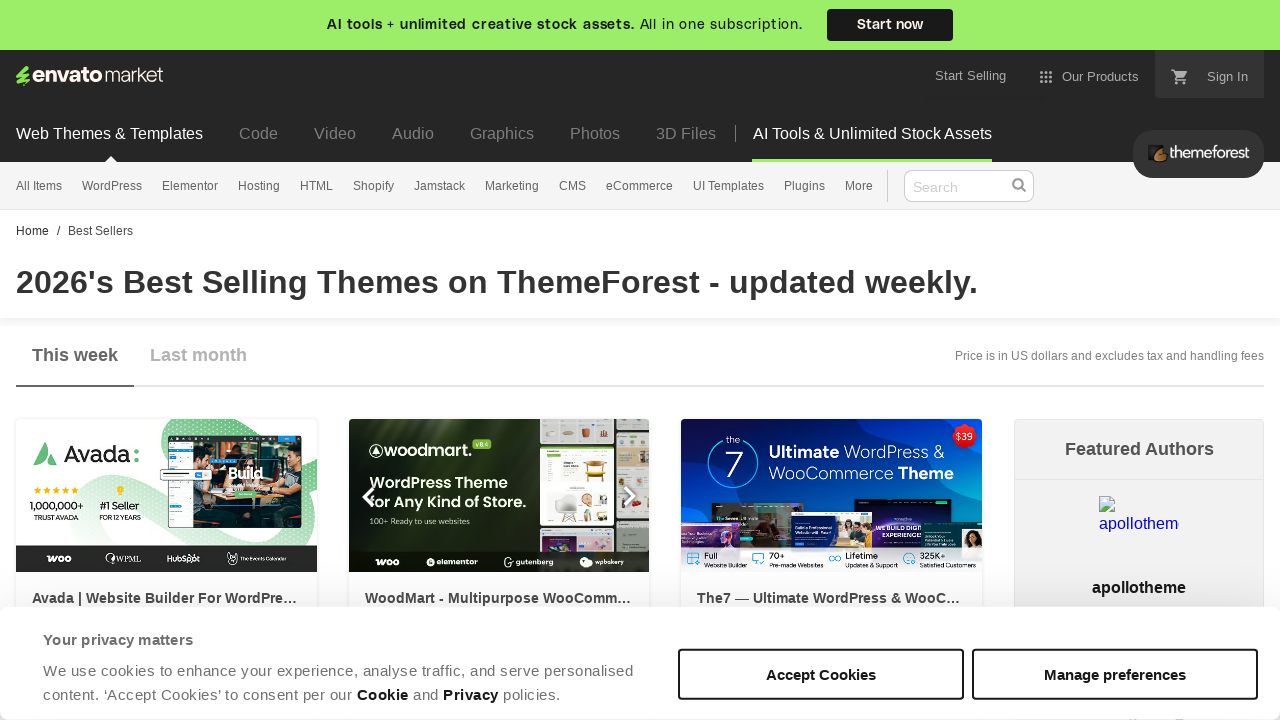

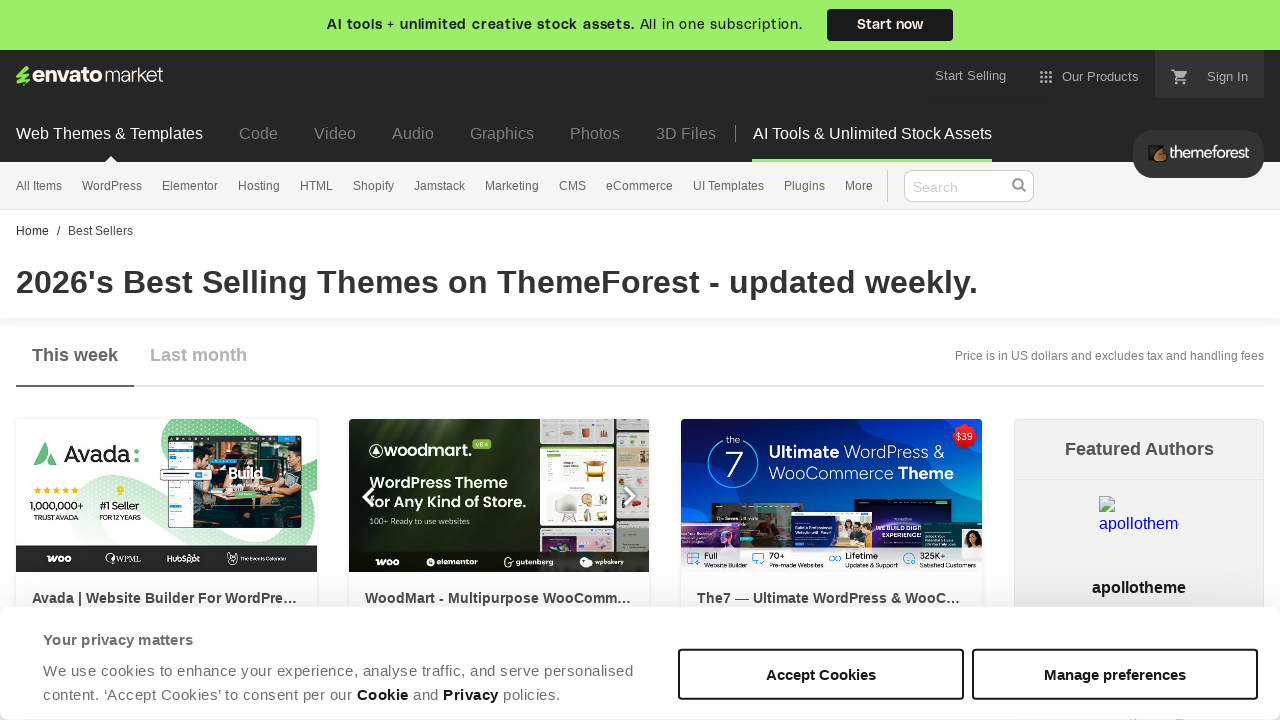